Tests dynamic content generation by clicking a button and waiting for specific text ("release") to appear in an element on the page.

Starting URL: https://www.training-support.net/webelements/dynamic-content

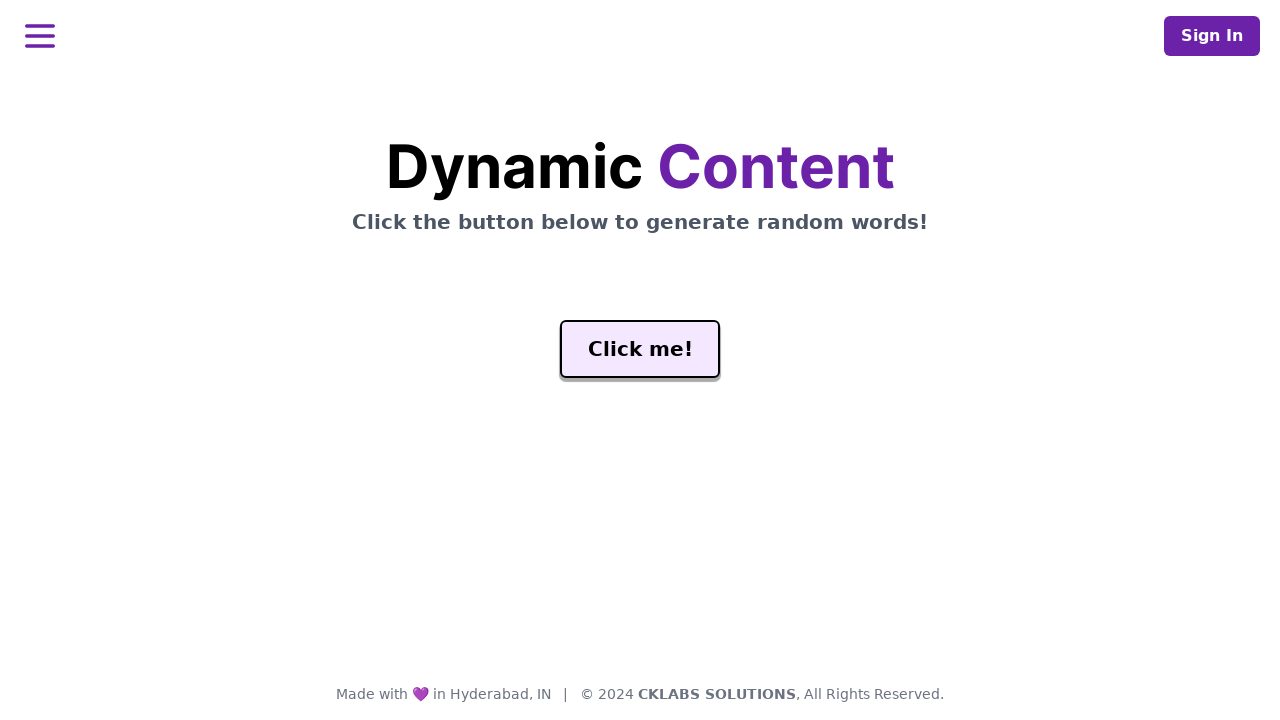

Clicked the generate button to trigger dynamic content at (640, 349) on #genButton
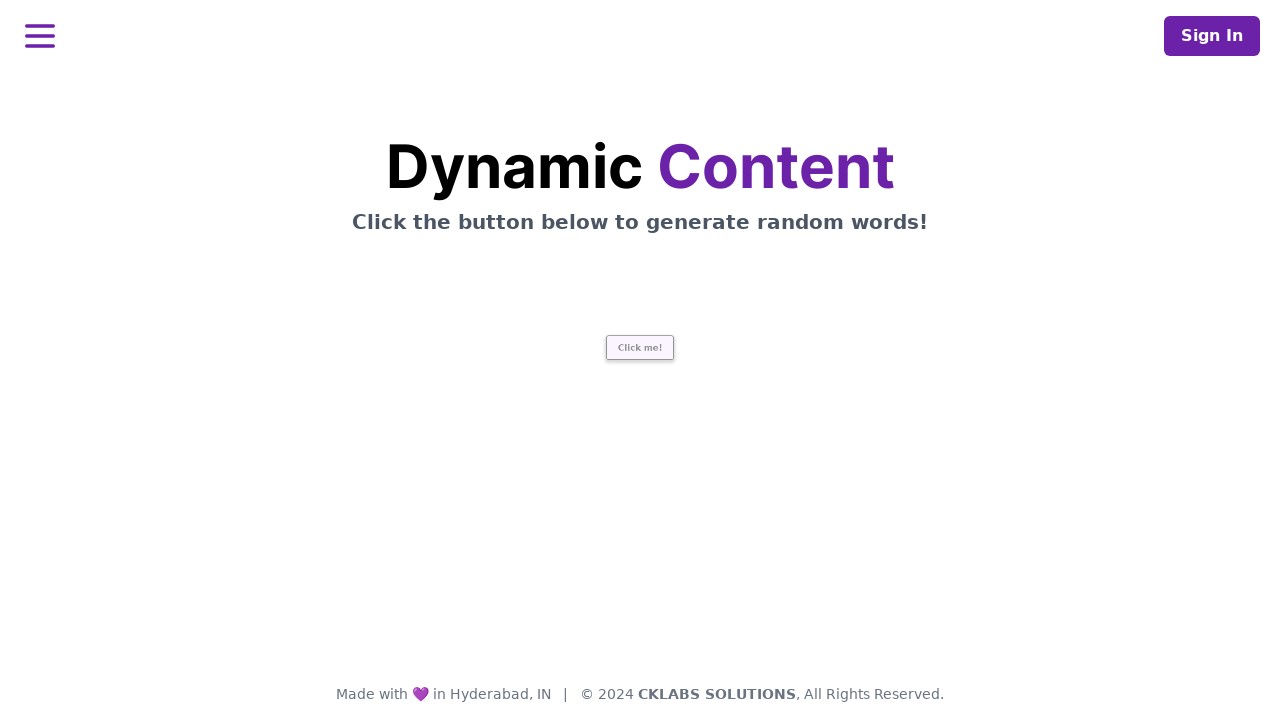

Waited for 'release' text to appear in the word element
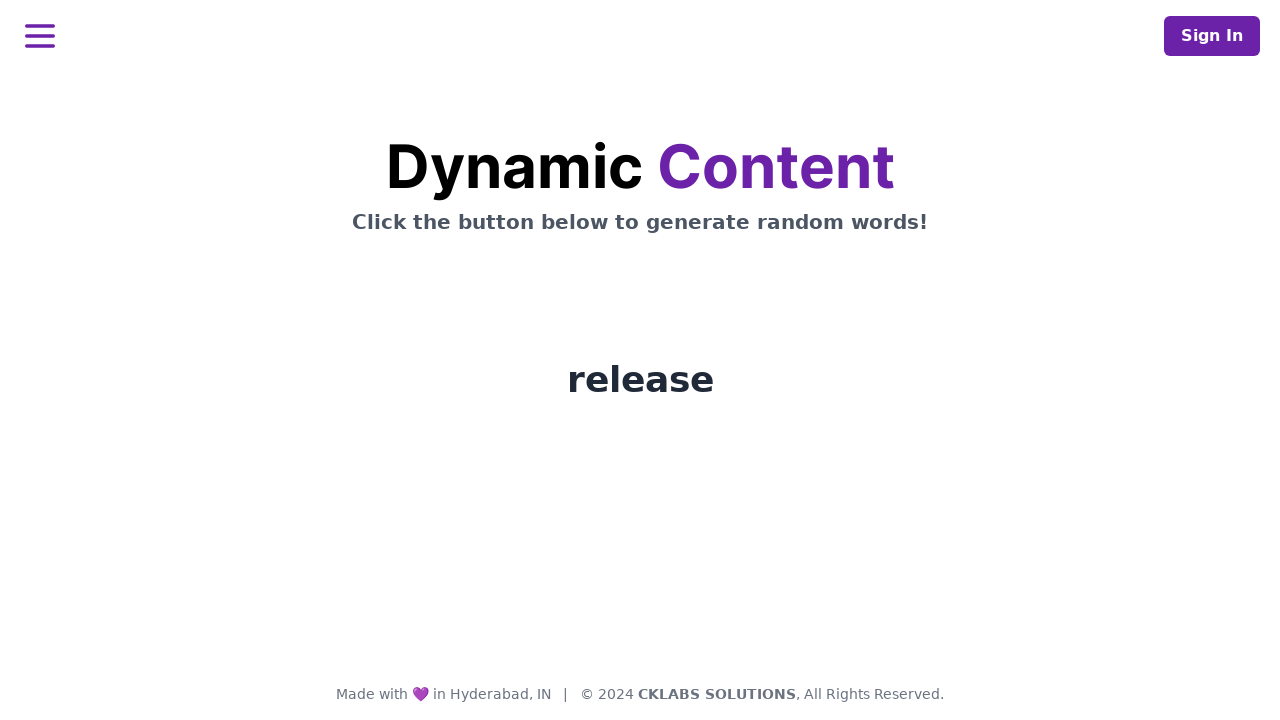

Verified the word element is visible on the page
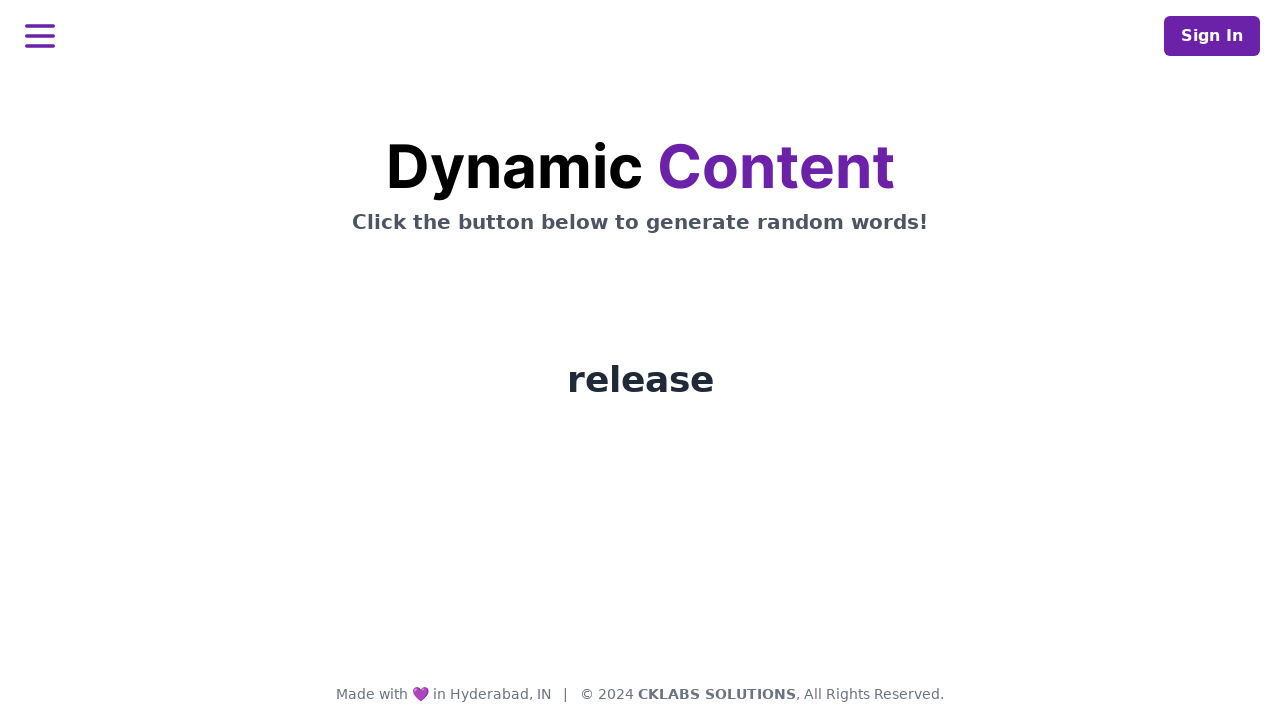

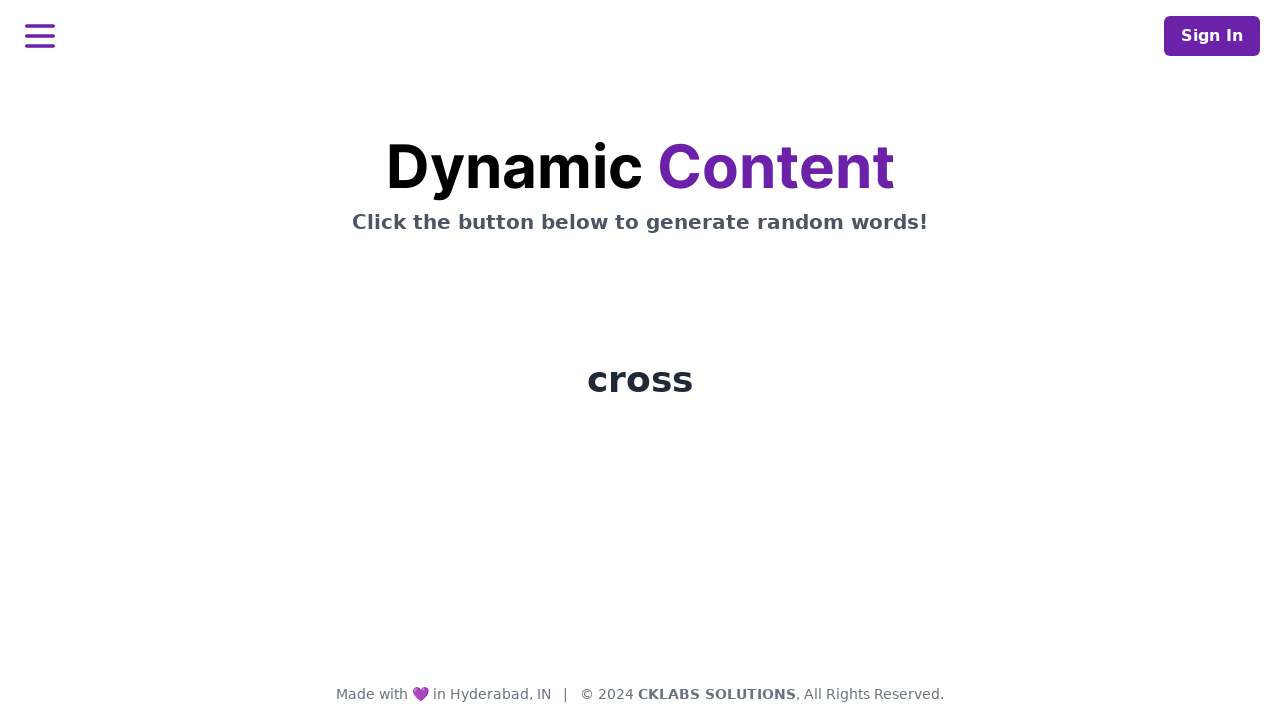